Tests filling an email input field on the LeafGround practice dashboard page by entering a text value.

Starting URL: https://www.leafground.com/dashboard.xhtml

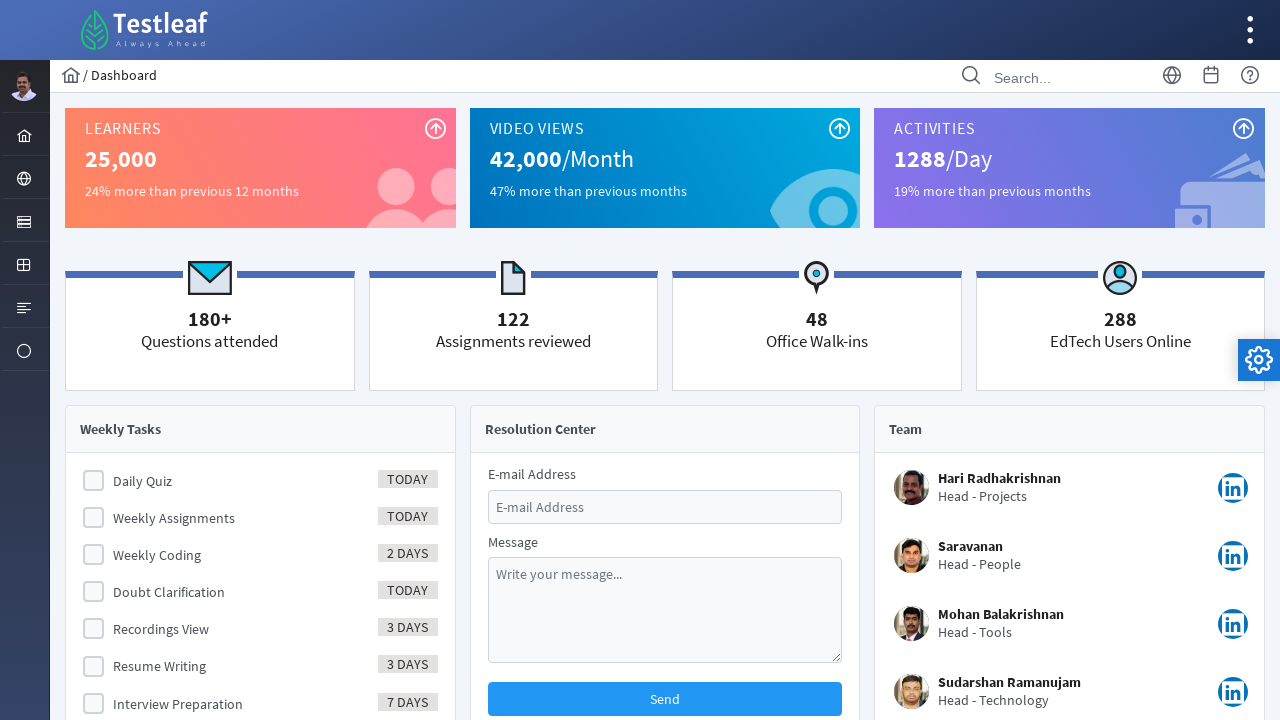

Navigated to LeafGround practice dashboard
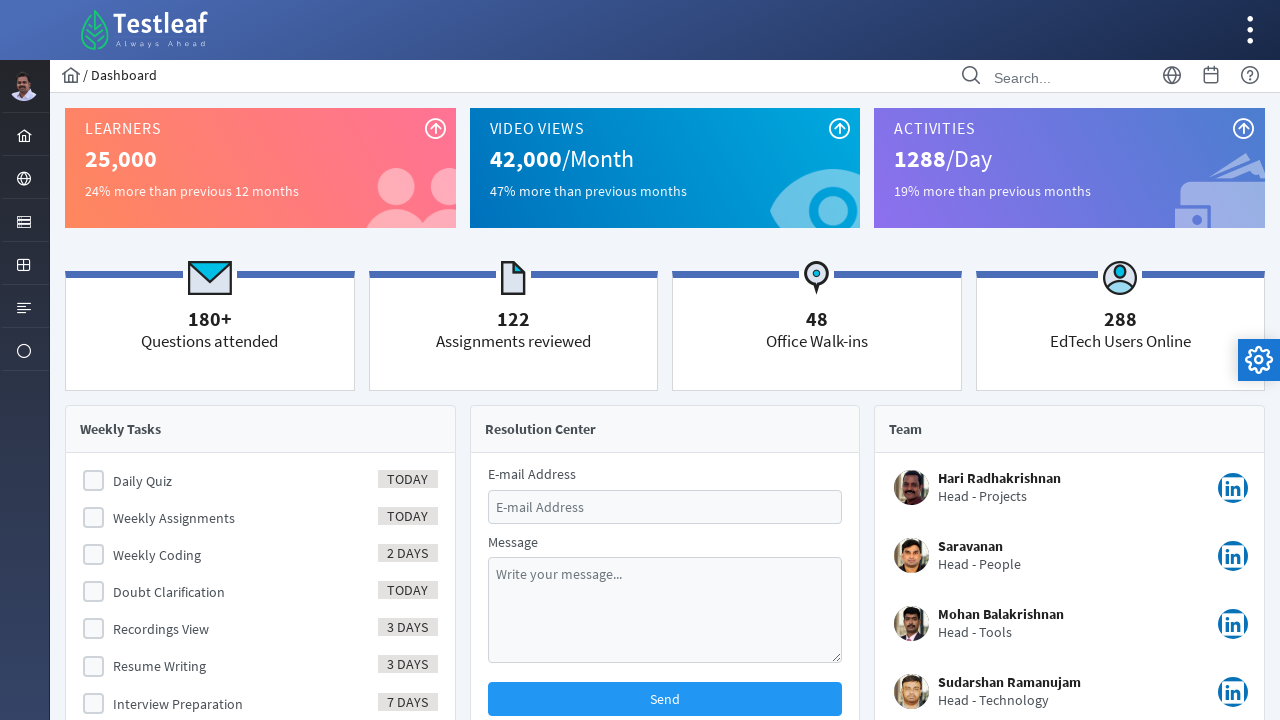

Filled email input field with 'testuser2024@example.com' on input[name='email']
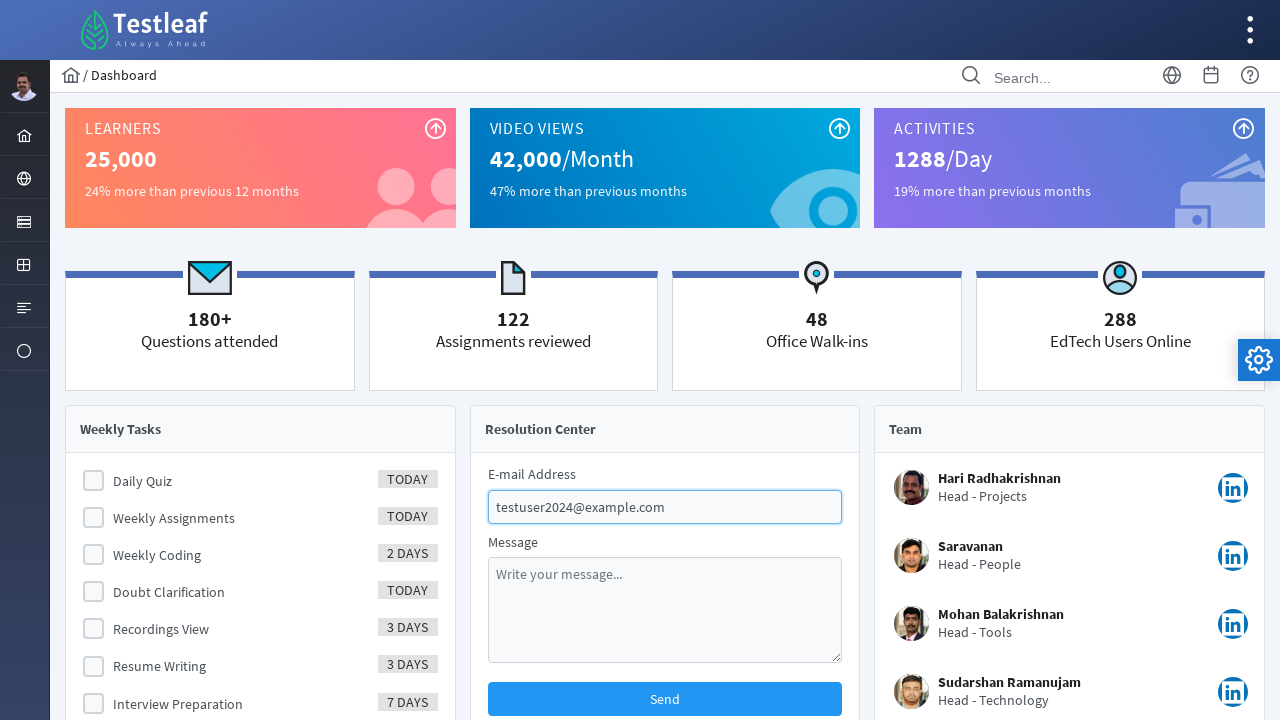

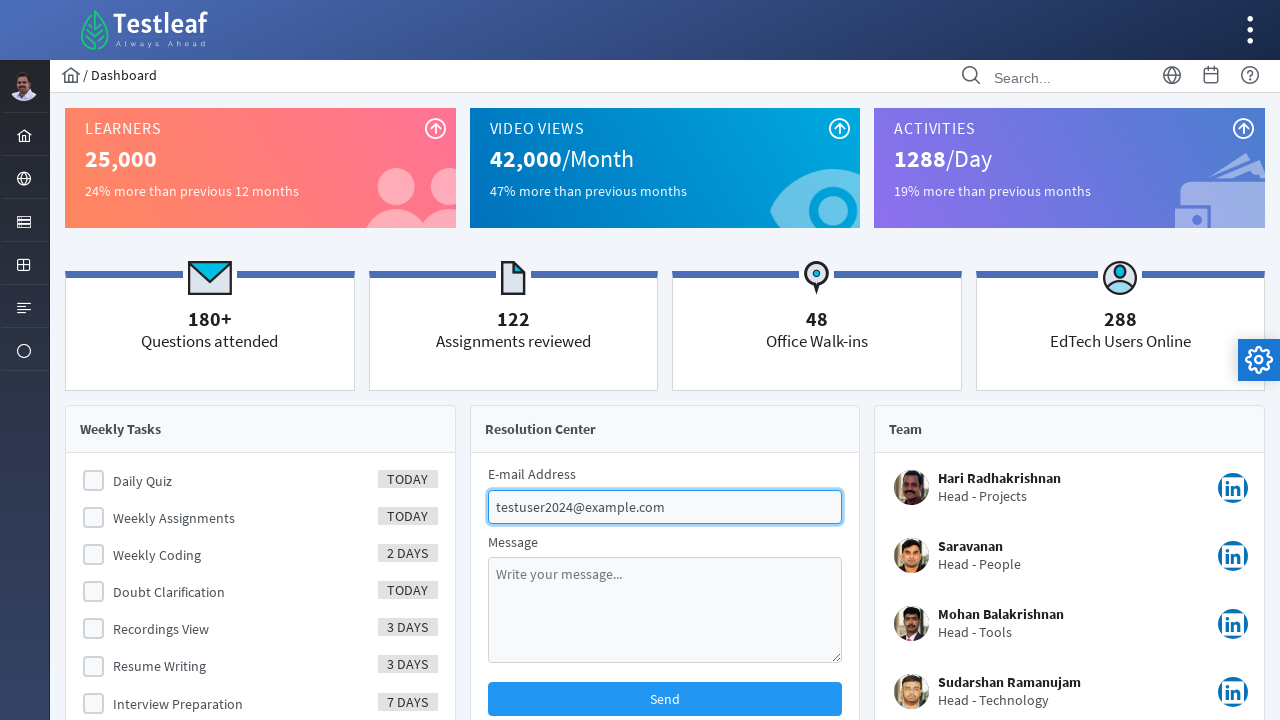